Tests scoped element selection by finding links within a footer section, then opens multiple links in new tabs using keyboard shortcuts and switches between the opened windows/tabs.

Starting URL: https://rahulshettyacademy.com/AutomationPractice/

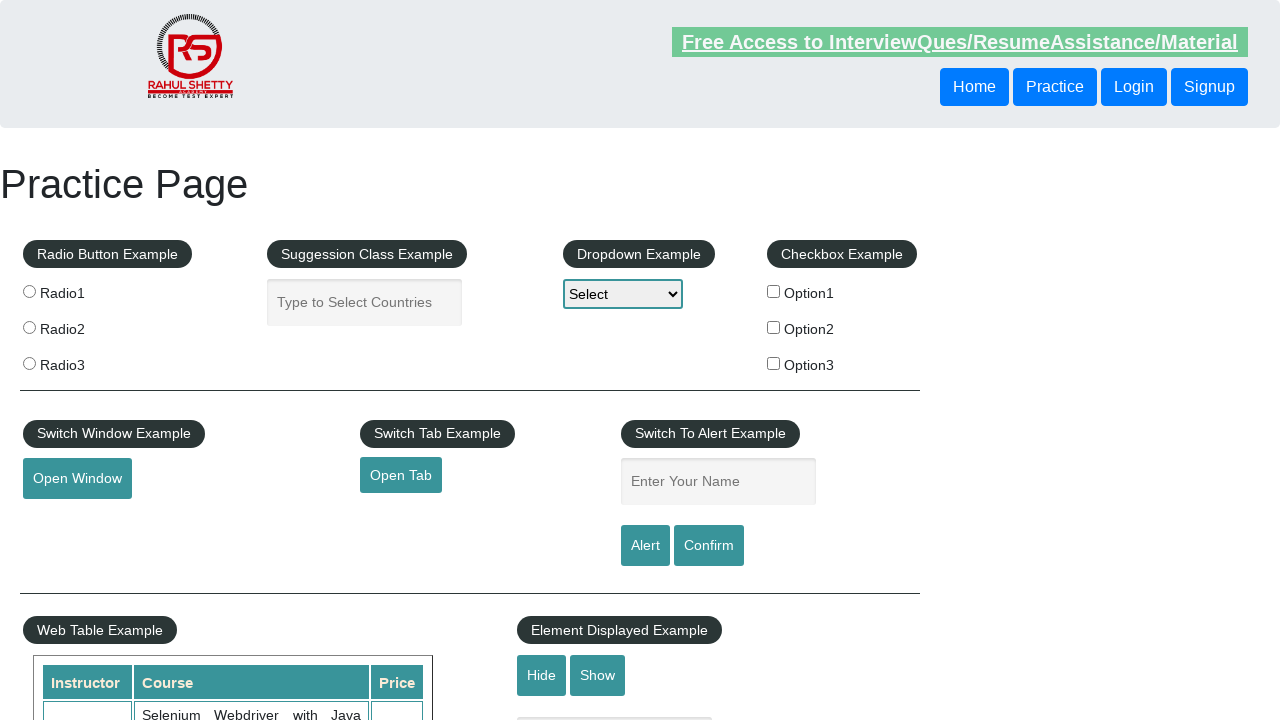

Waited for footer section (#gf-BIG) to load
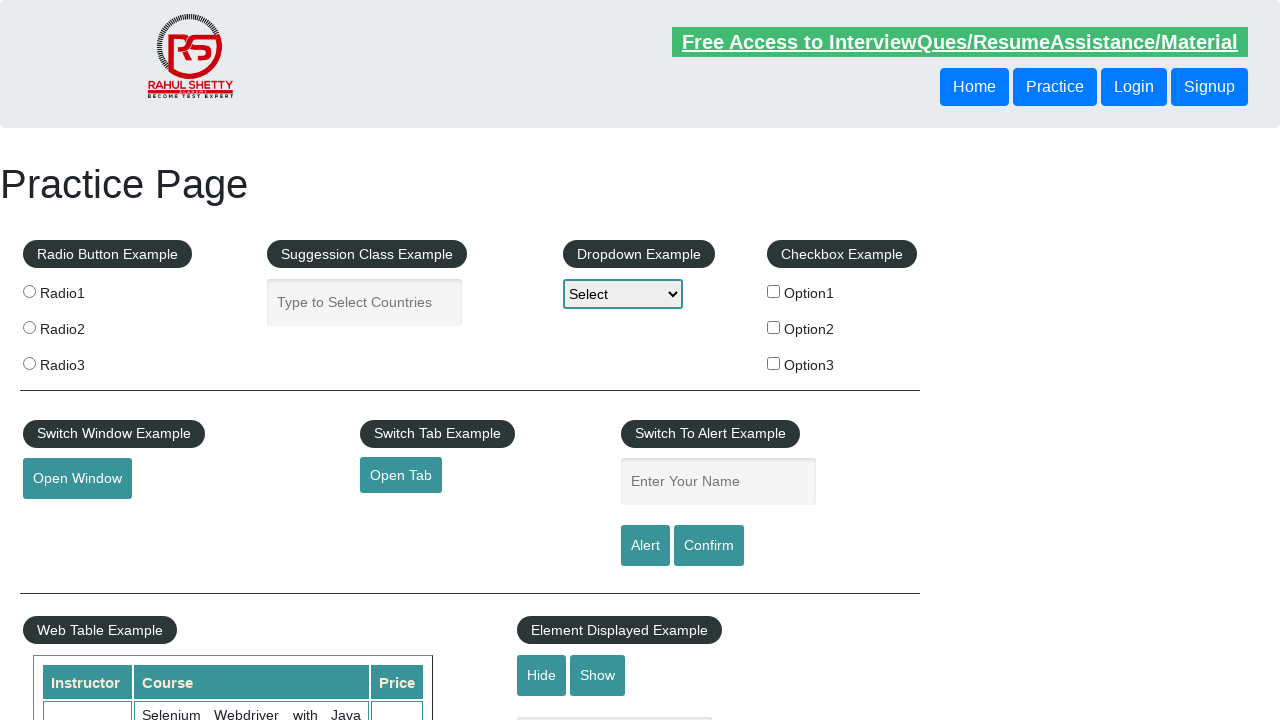

Located footer section element
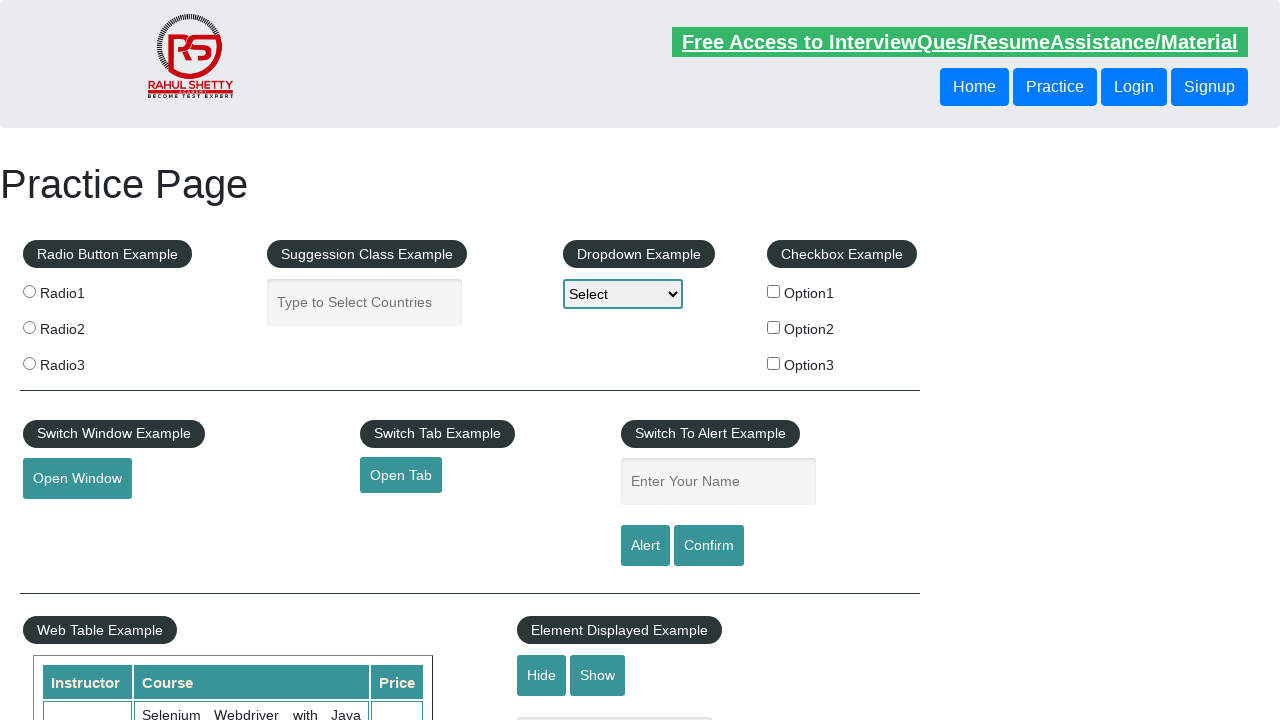

Located first column of footer table
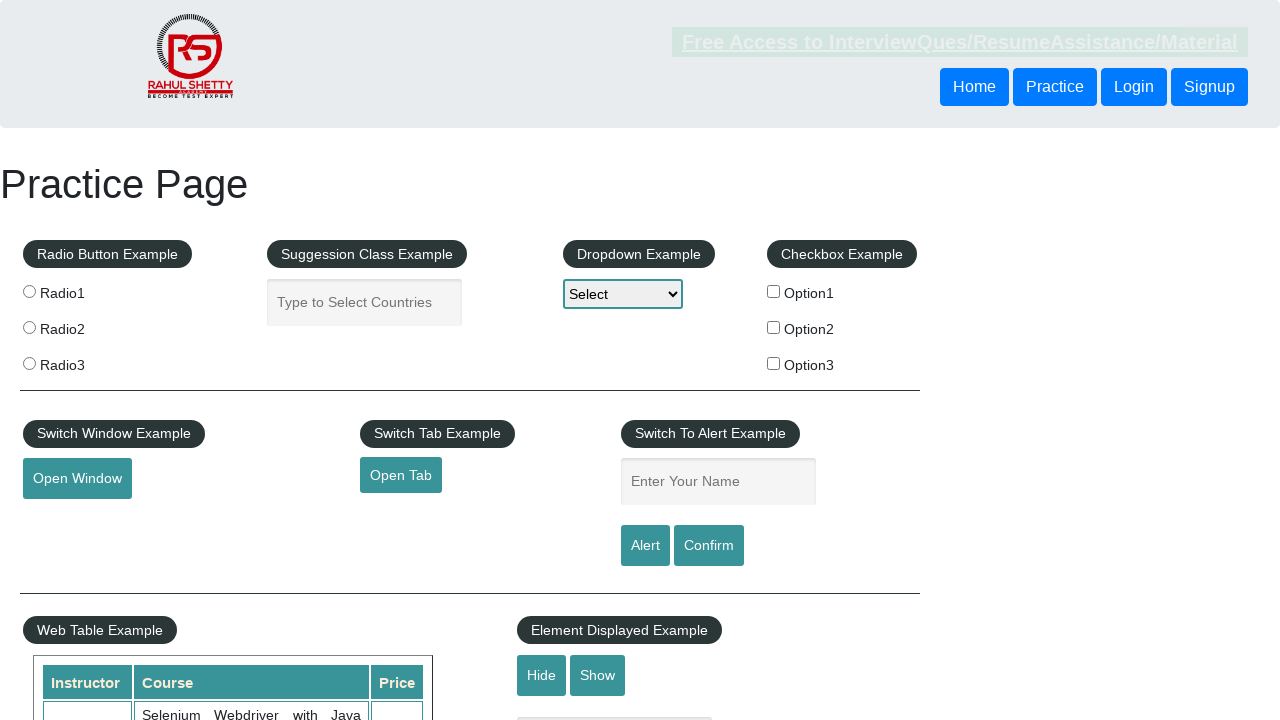

Found 5 links in first column
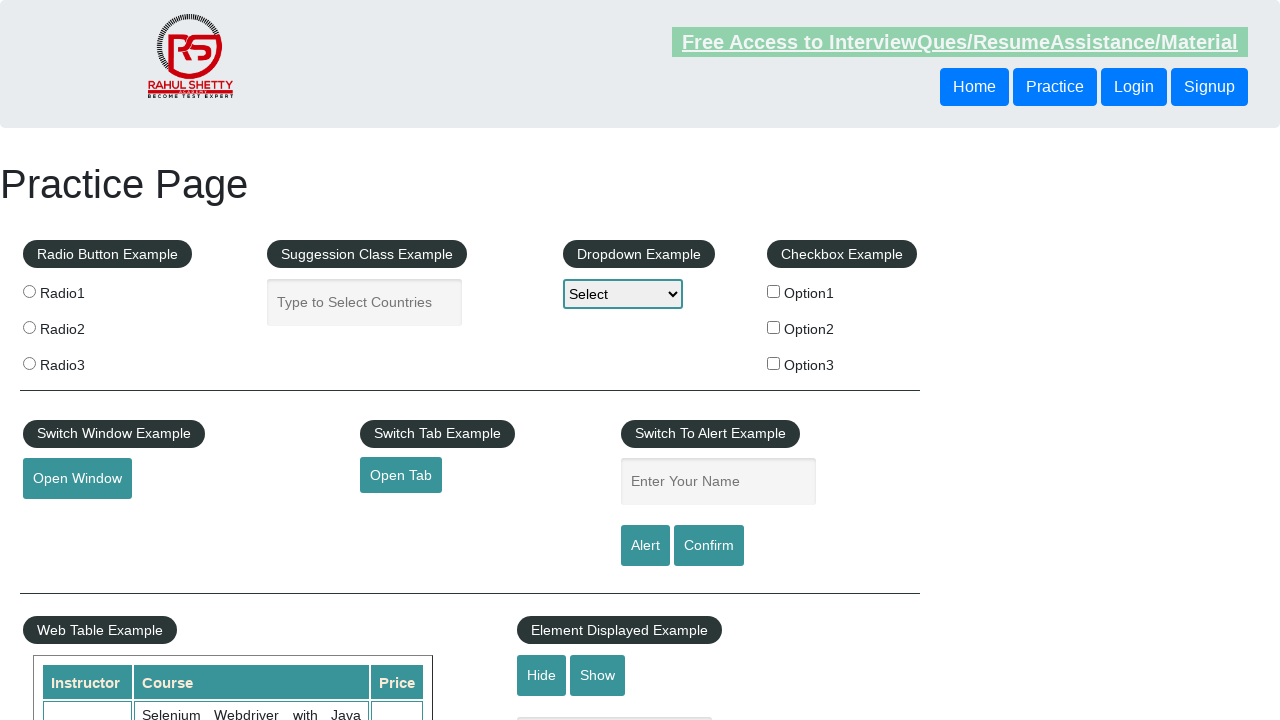

Opened link 1 in new tab using Ctrl+Click at (68, 520) on #gf-BIG >> xpath=//table/tbody/tr/td[1]/ul >> a >> nth=1
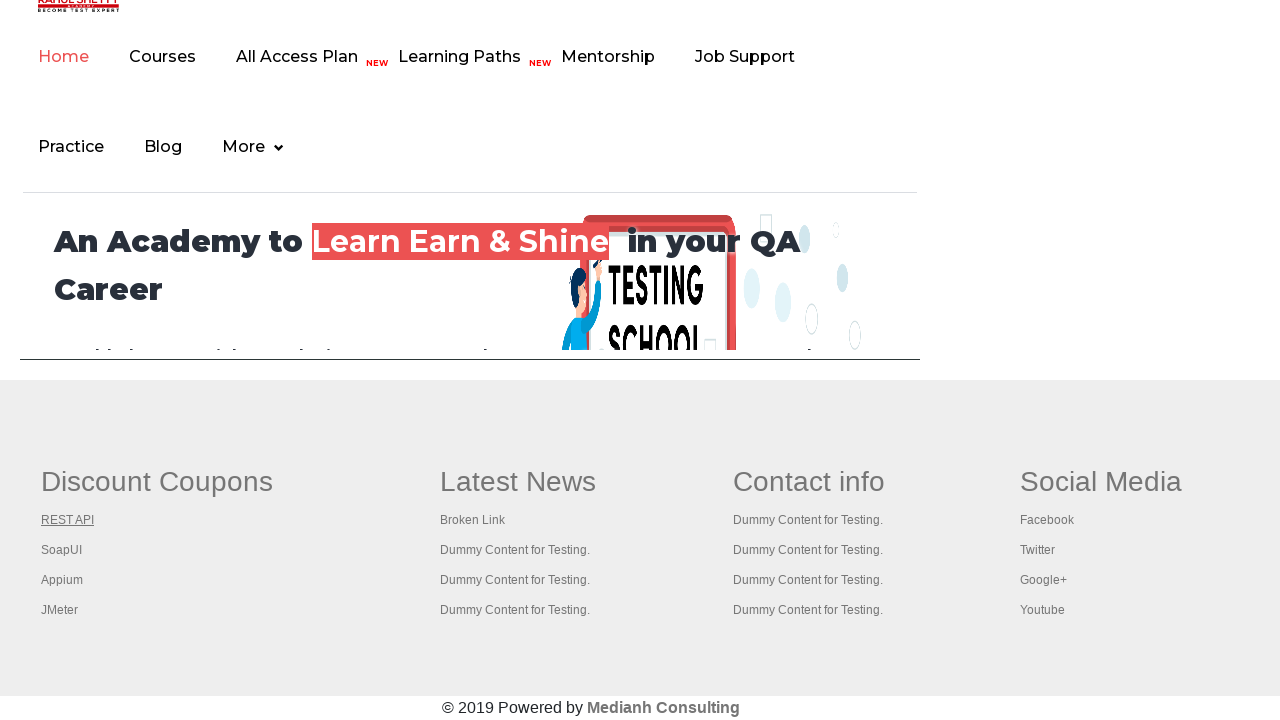

Opened link 2 in new tab using Ctrl+Click at (62, 550) on #gf-BIG >> xpath=//table/tbody/tr/td[1]/ul >> a >> nth=2
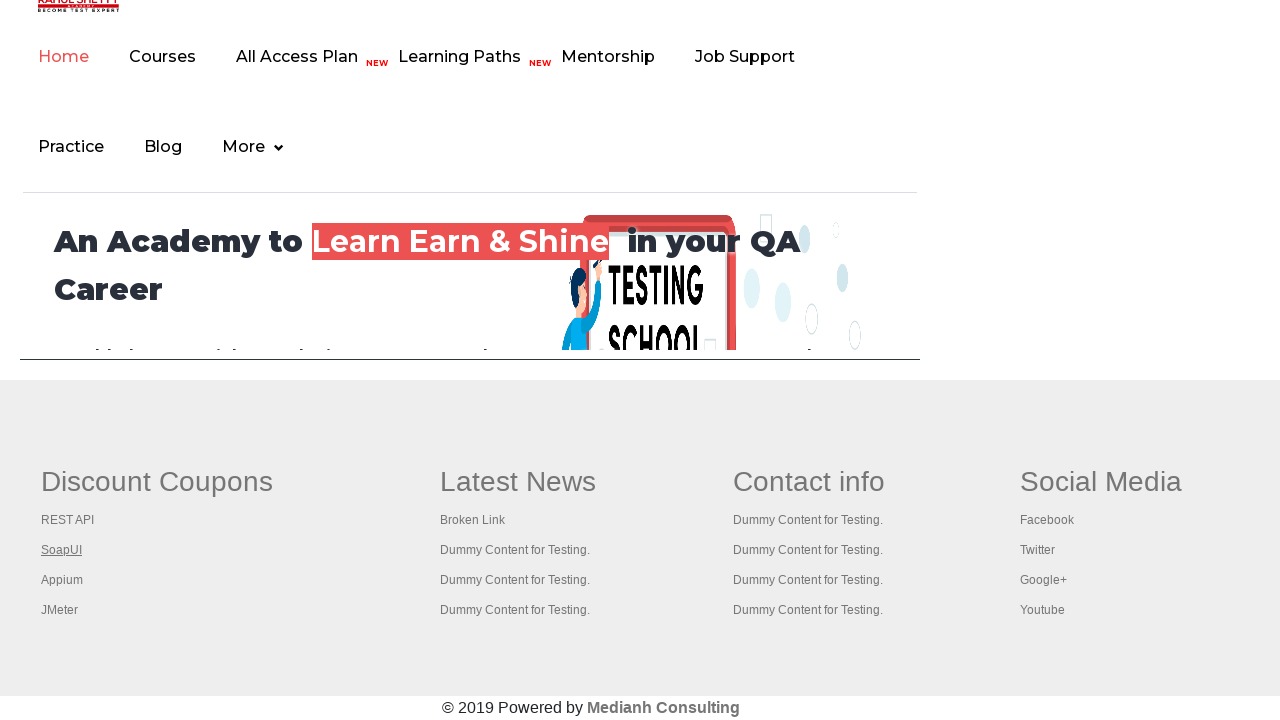

Opened link 3 in new tab using Ctrl+Click at (62, 580) on #gf-BIG >> xpath=//table/tbody/tr/td[1]/ul >> a >> nth=3
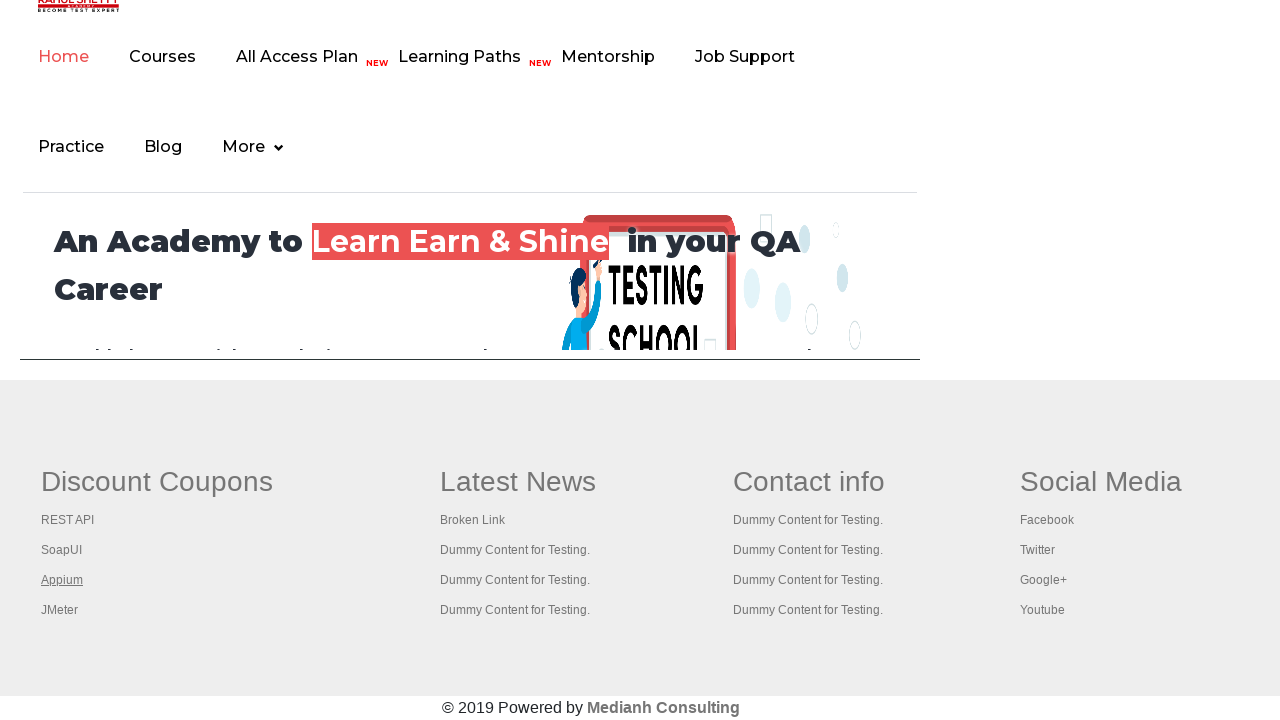

Opened link 4 in new tab using Ctrl+Click at (60, 610) on #gf-BIG >> xpath=//table/tbody/tr/td[1]/ul >> a >> nth=4
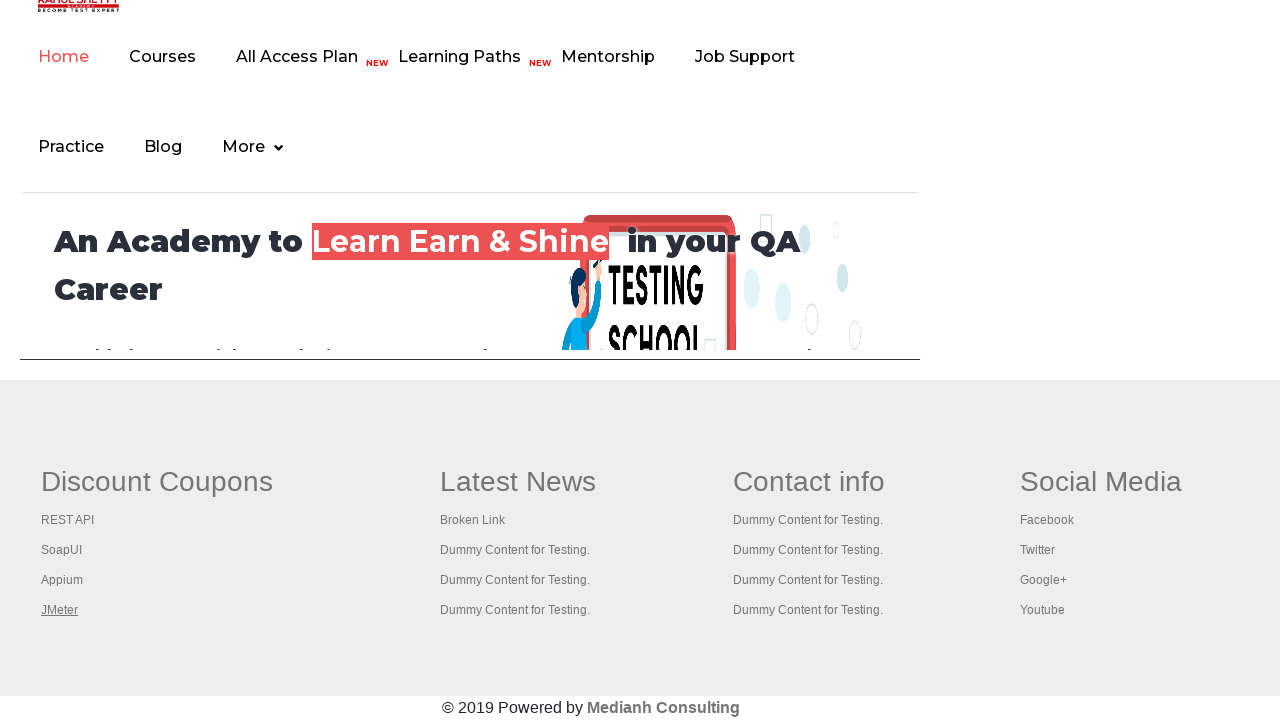

Retrieved all 5 pages/tabs from context
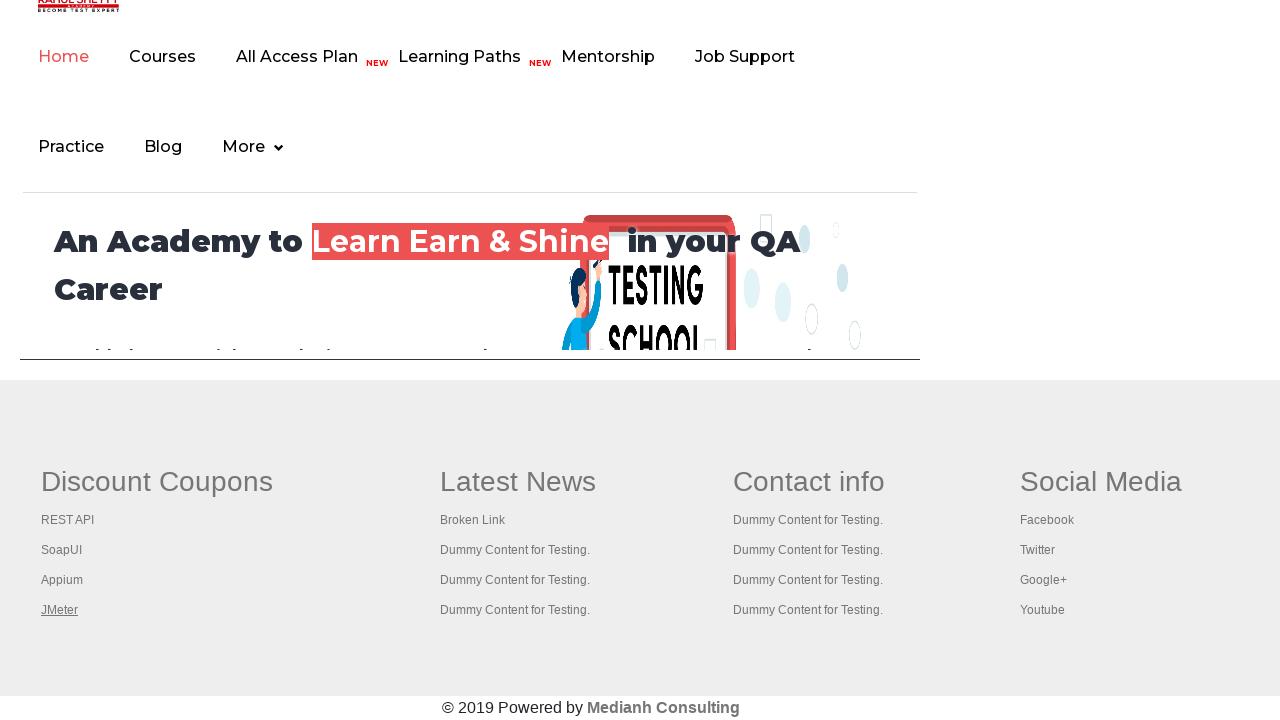

Brought page to front
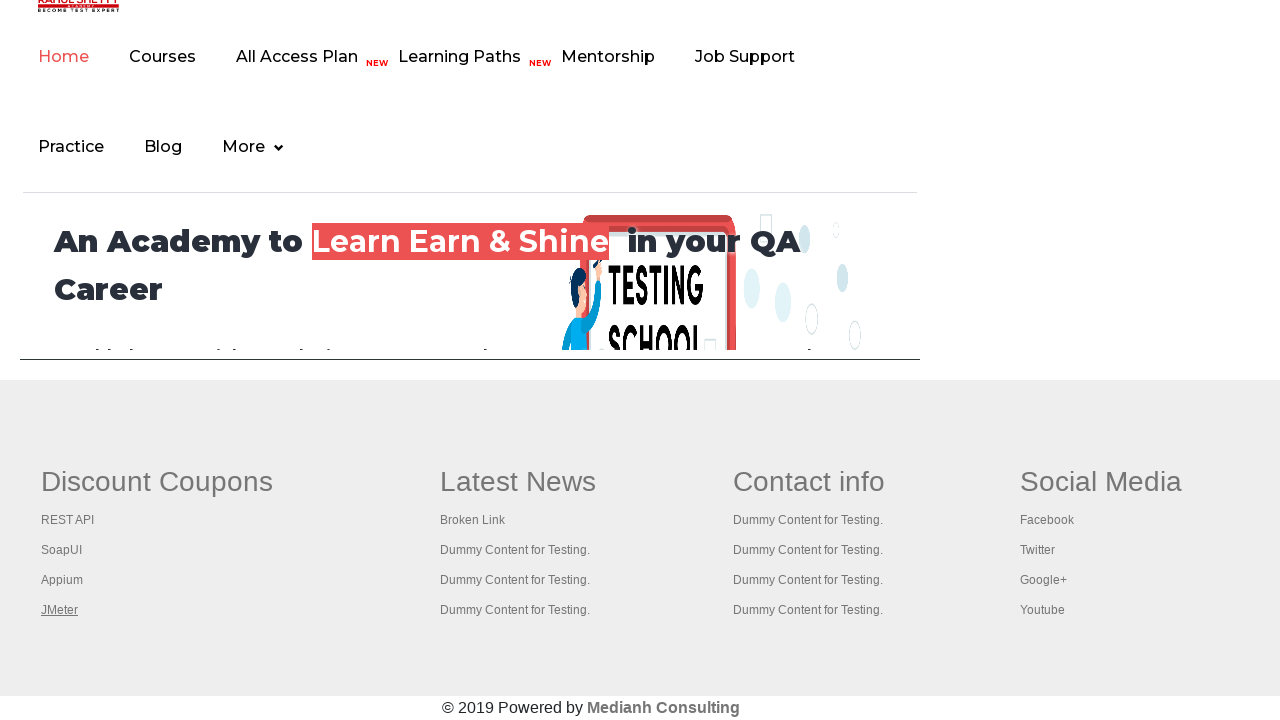

Waited for page to reach domcontentloaded state
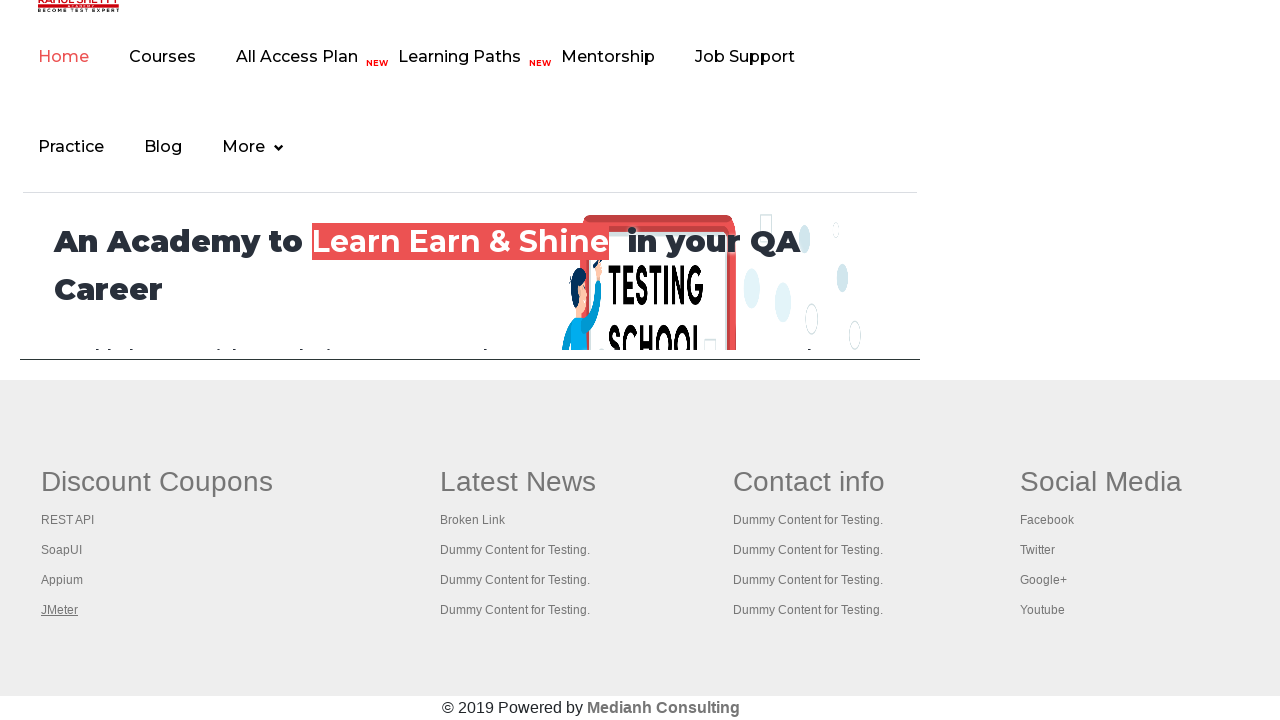

Brought page to front
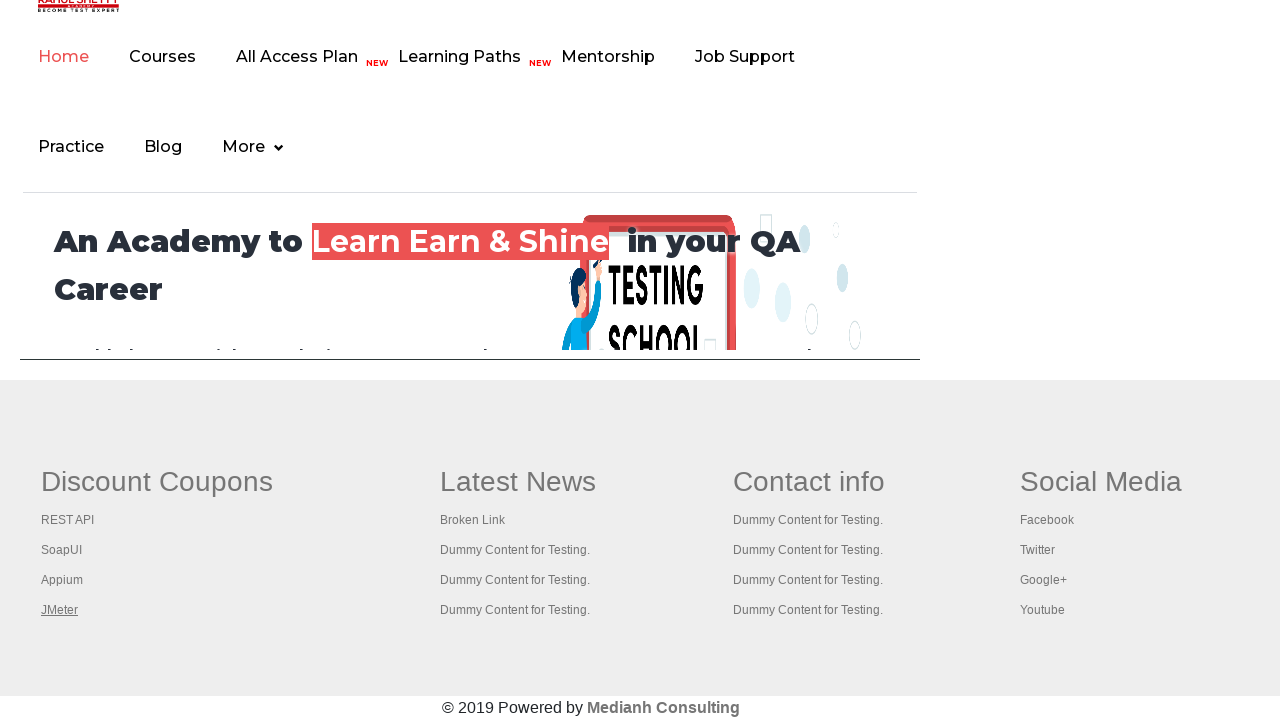

Waited for page to reach domcontentloaded state
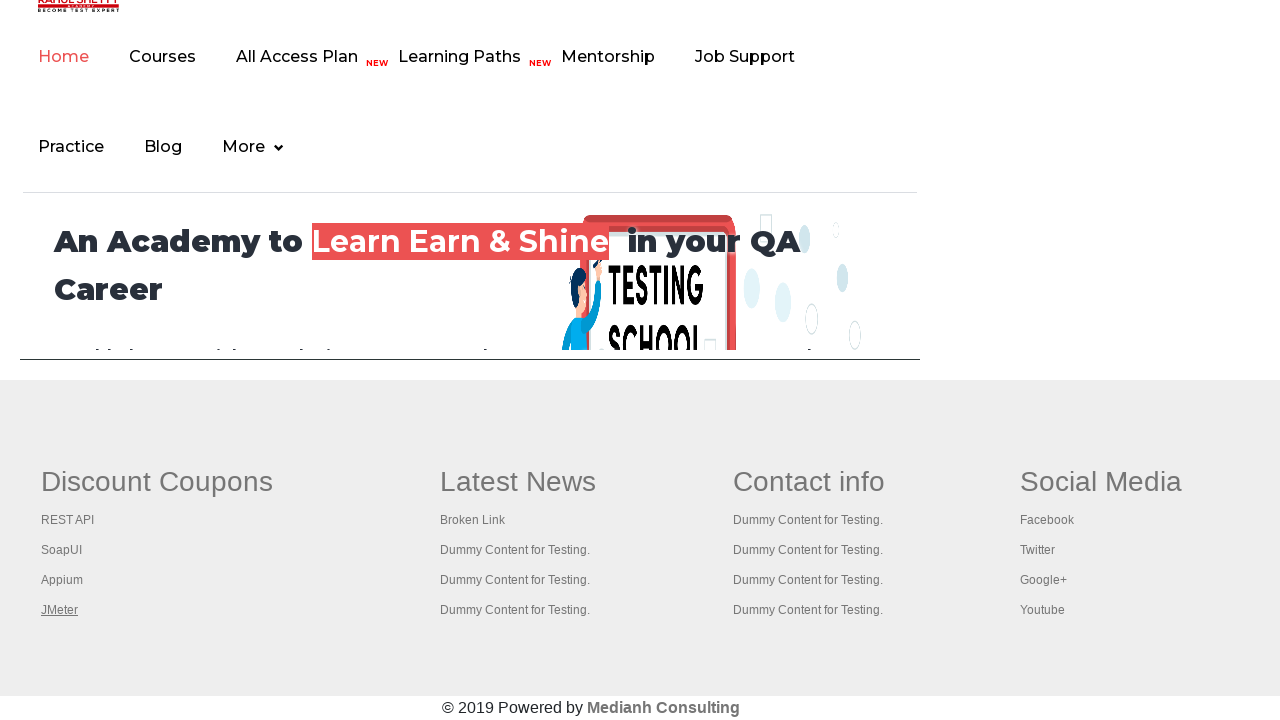

Brought page to front
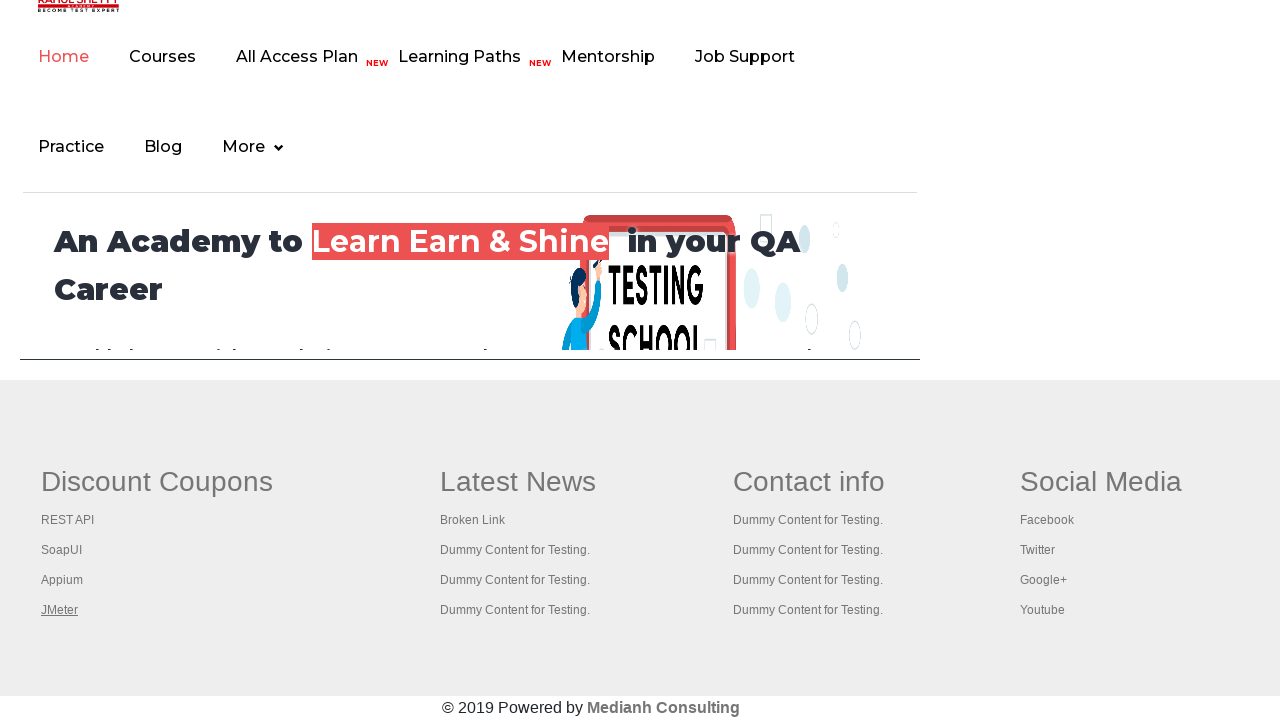

Waited for page to reach domcontentloaded state
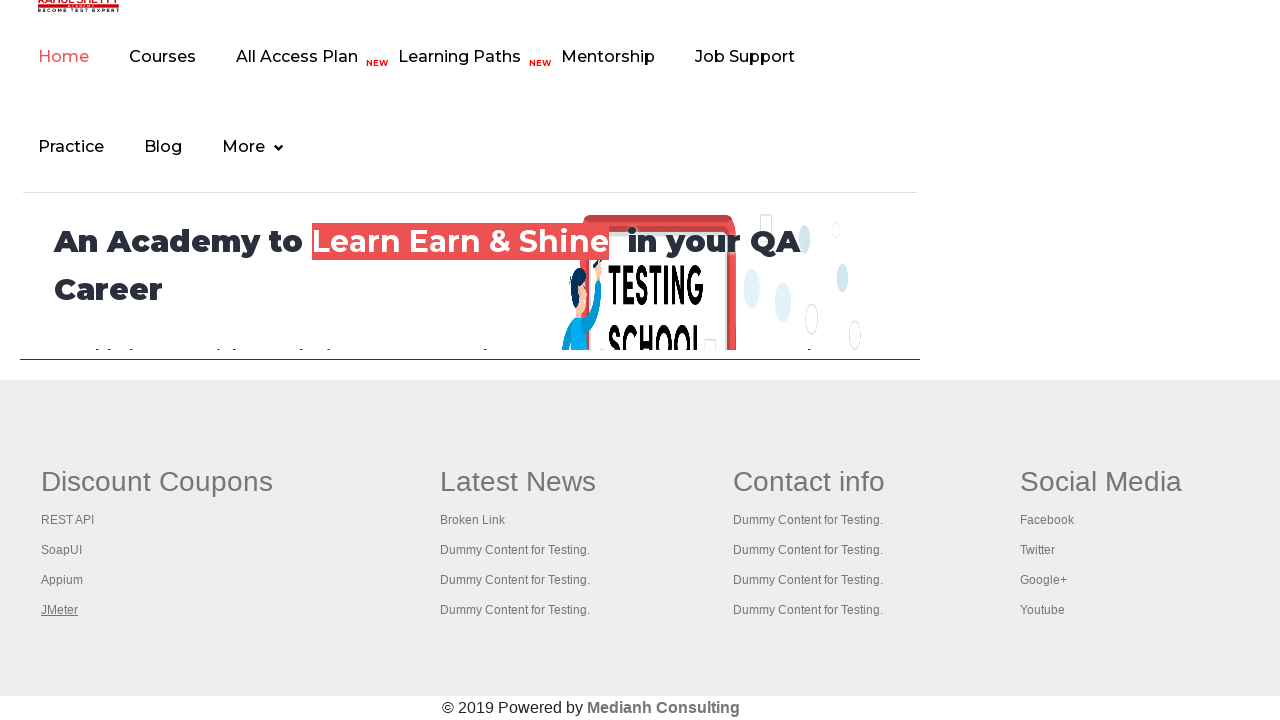

Brought page to front
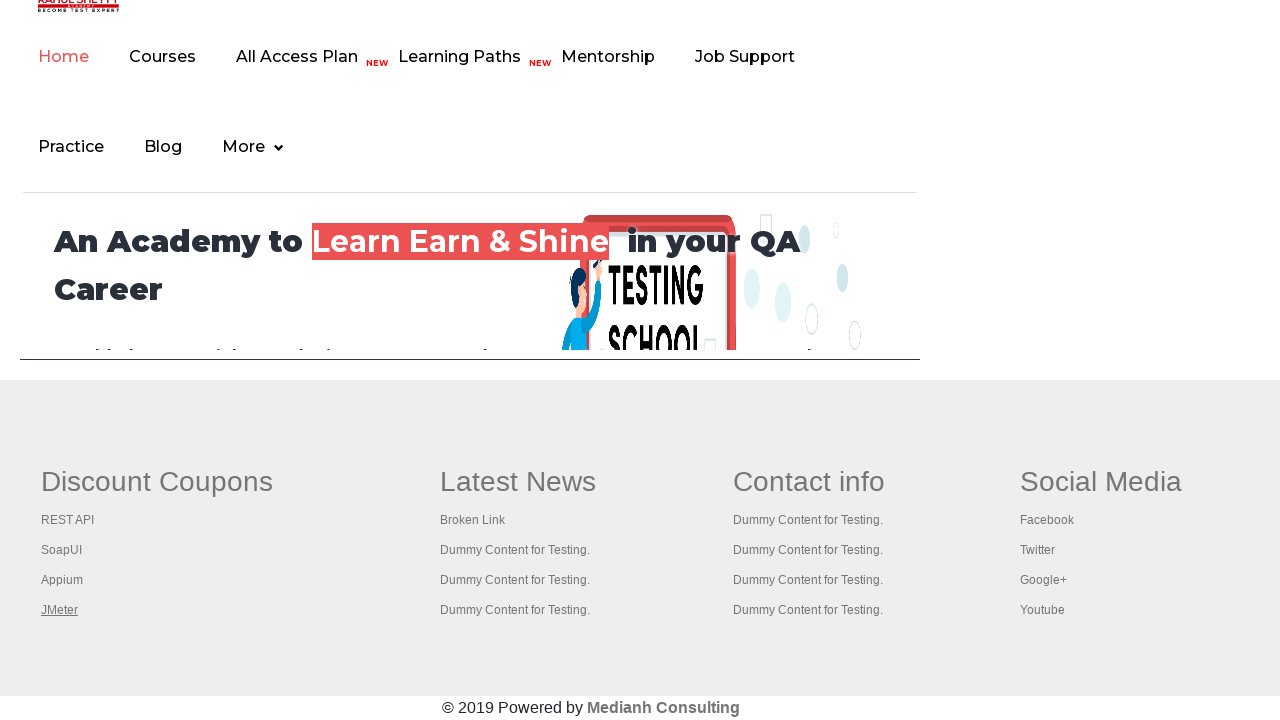

Waited for page to reach domcontentloaded state
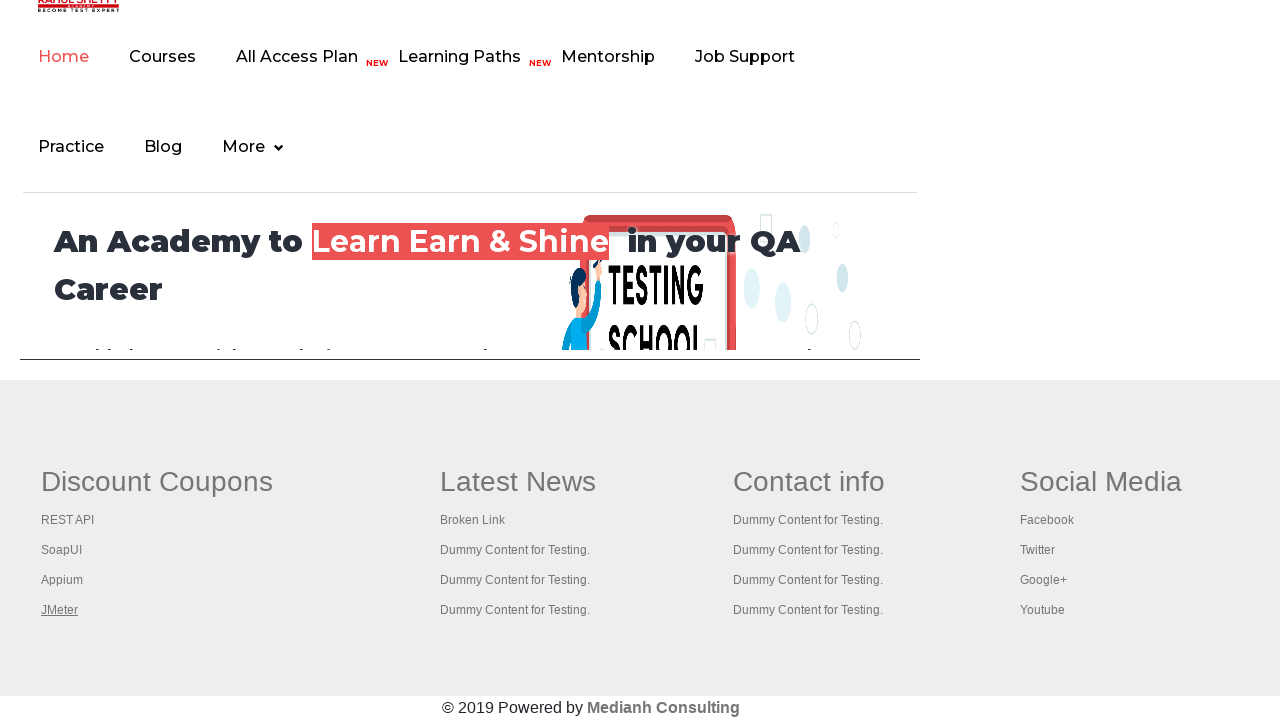

Brought page to front
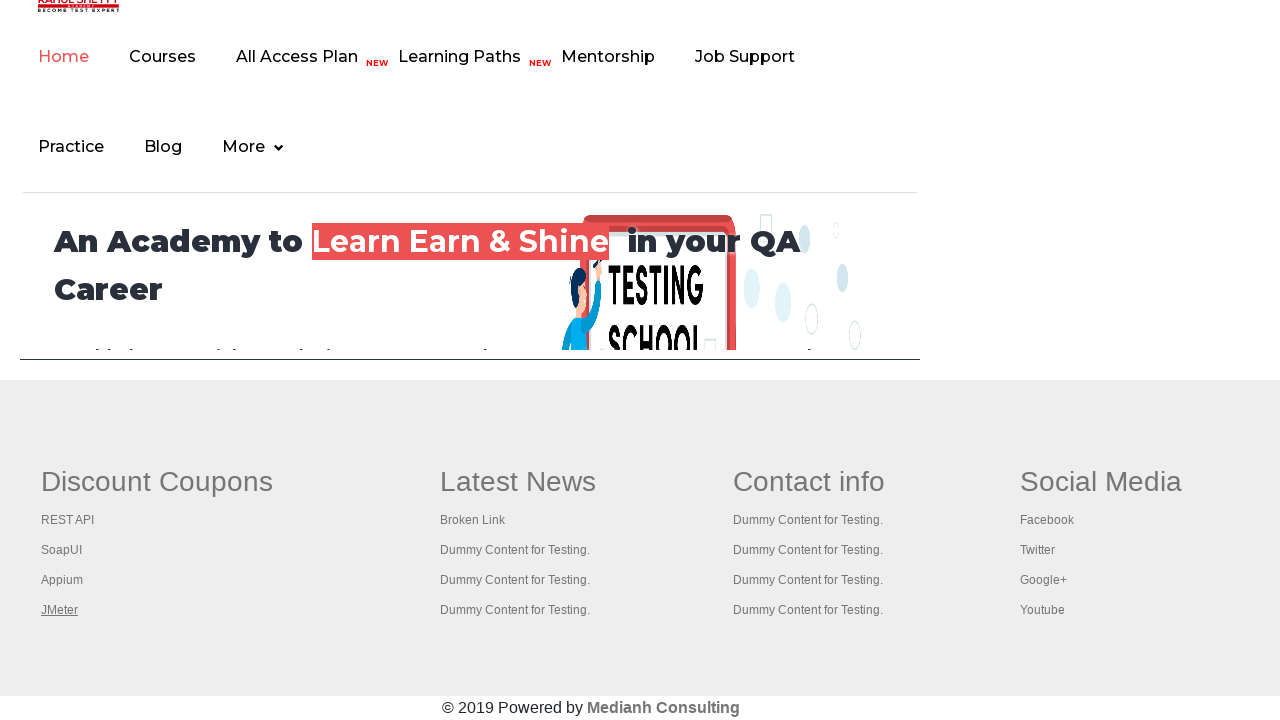

Waited for page to reach domcontentloaded state
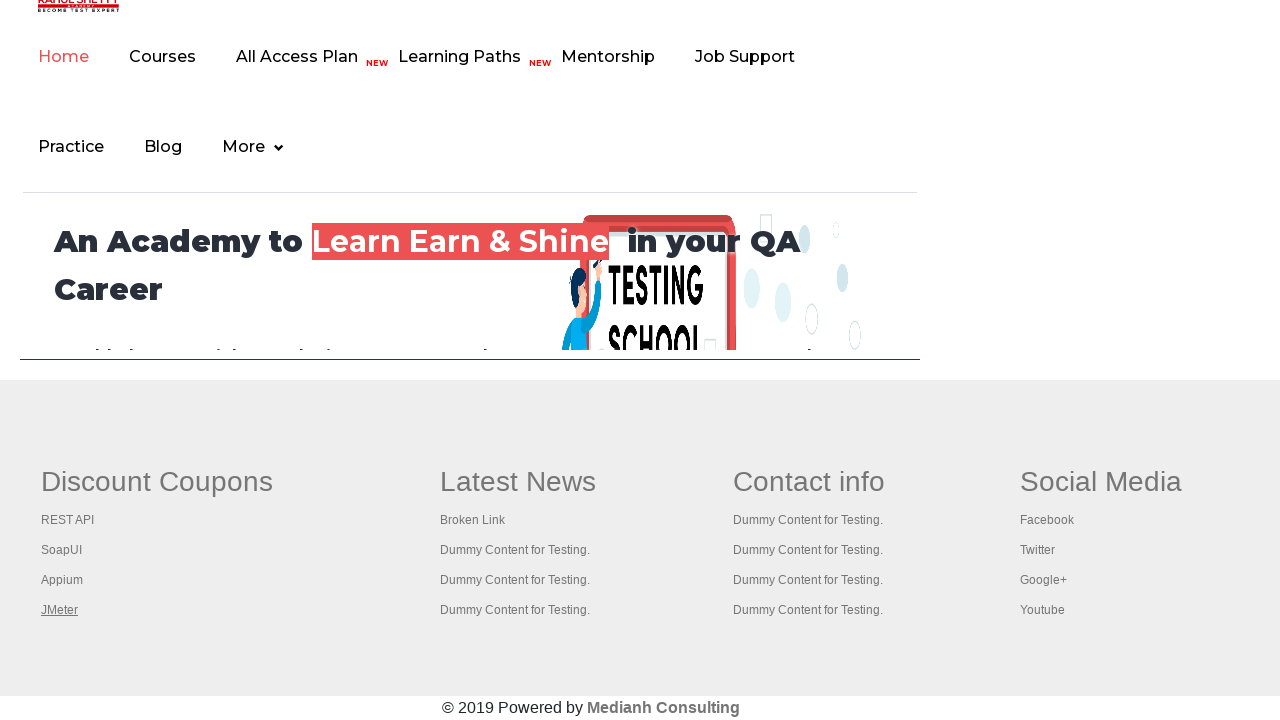

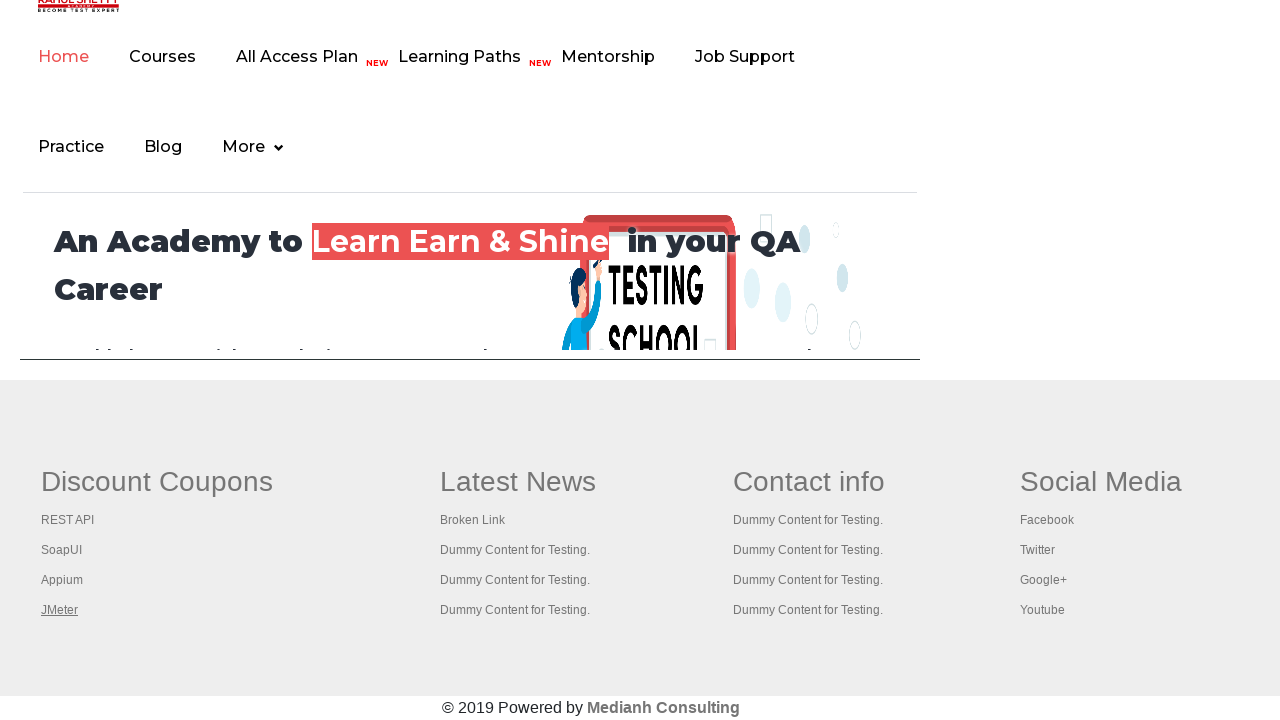